Tests DuckDuckGo search functionality by entering a search query and verifying the results page loads with the expected title.

Starting URL: https://duckduckgo.com/

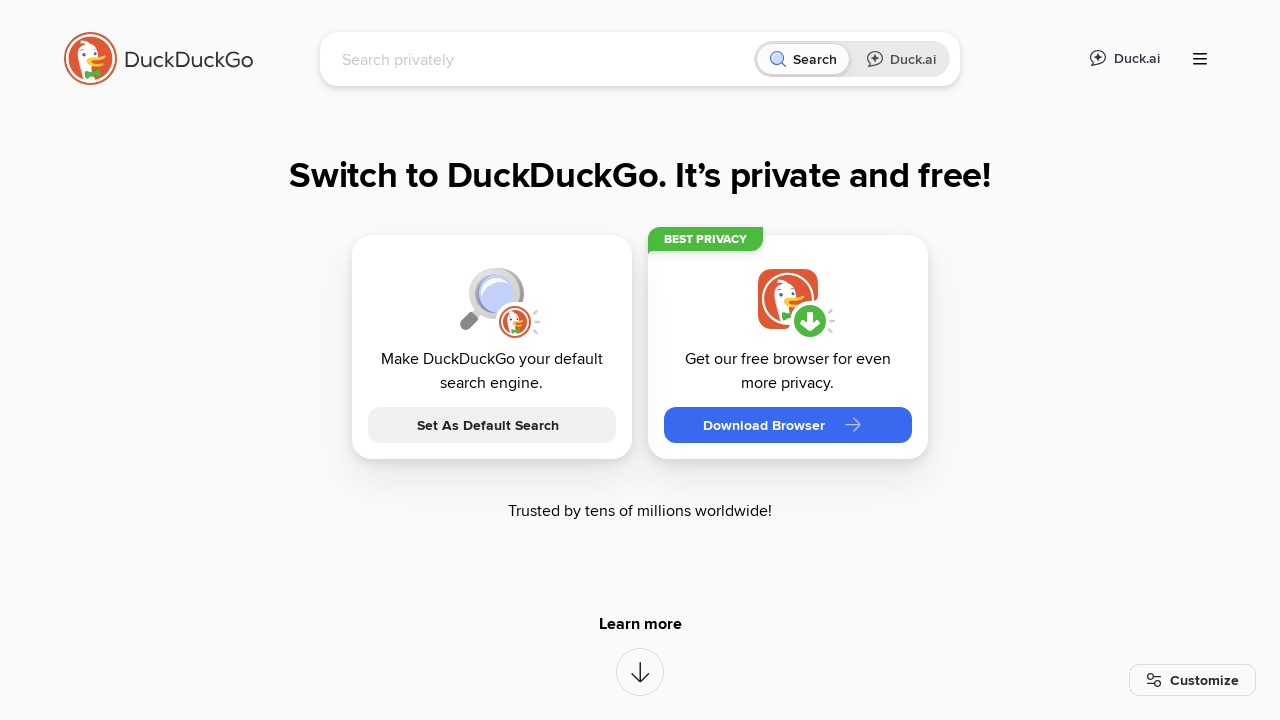

Filled DuckDuckGo search box with 'Test Automation' on #searchbox_input
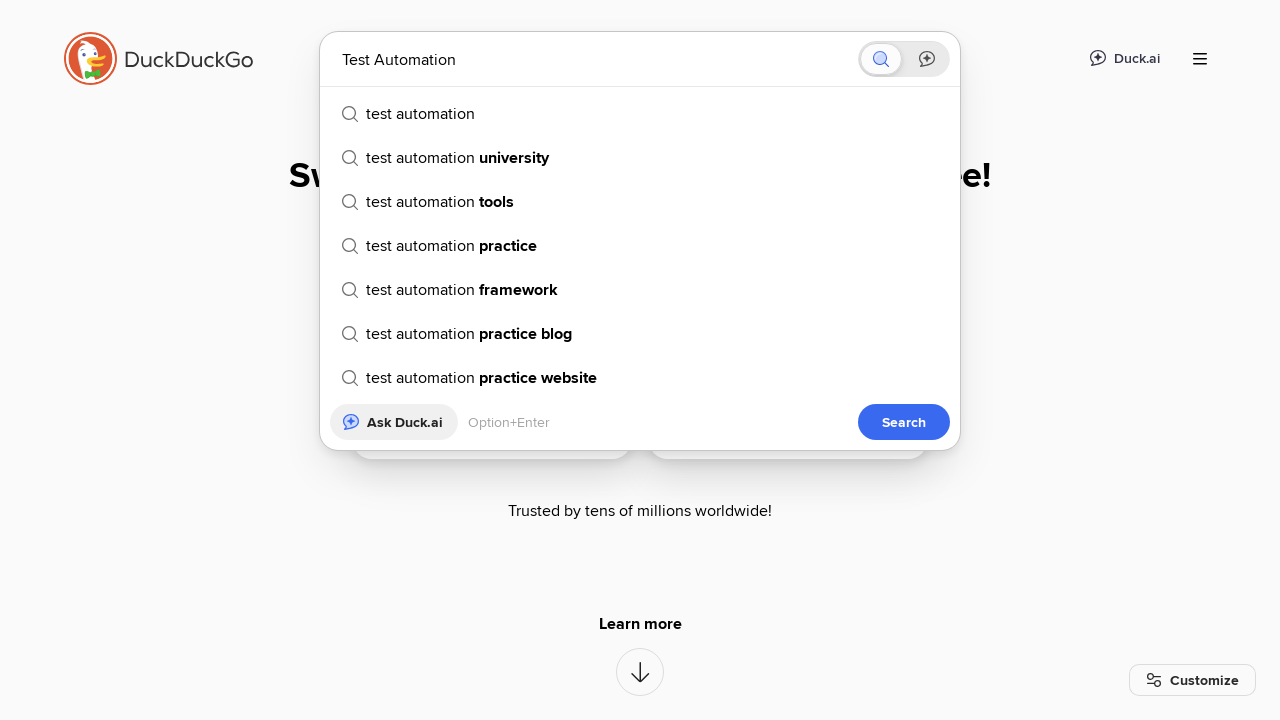

Pressed Enter to submit search query on #searchbox_input
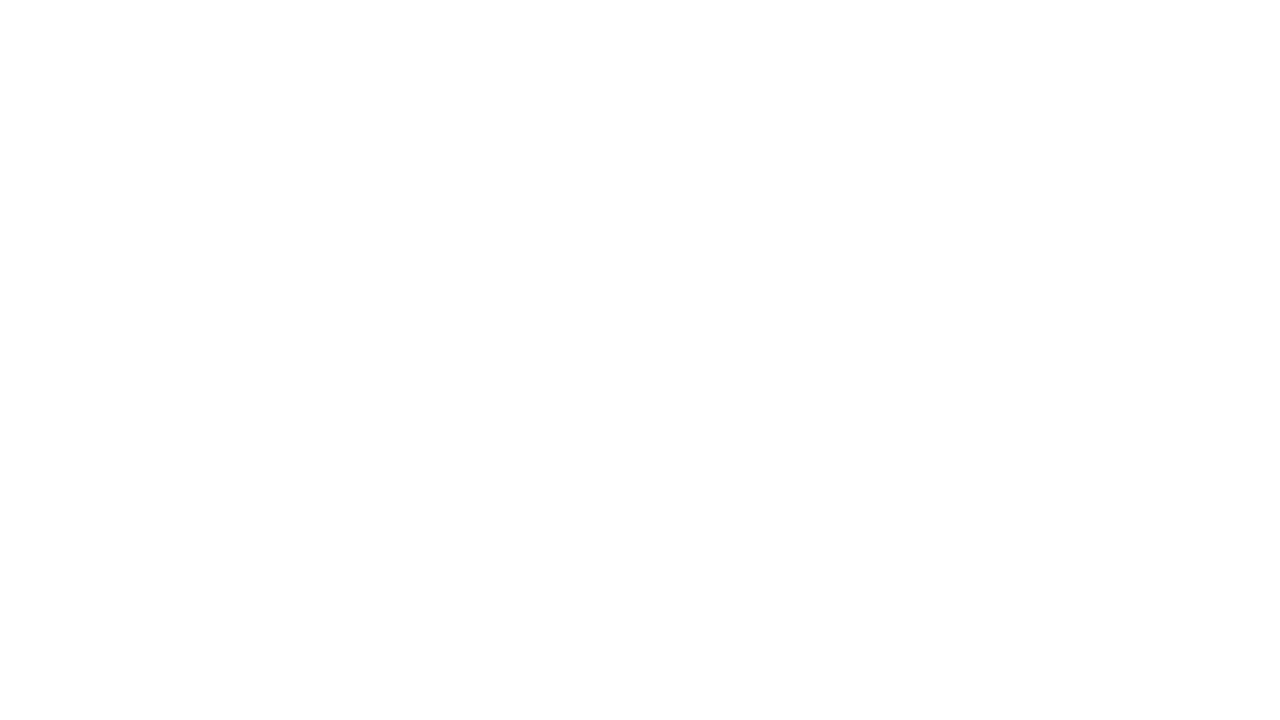

Search results page loaded with expected title containing 'Test Automation'
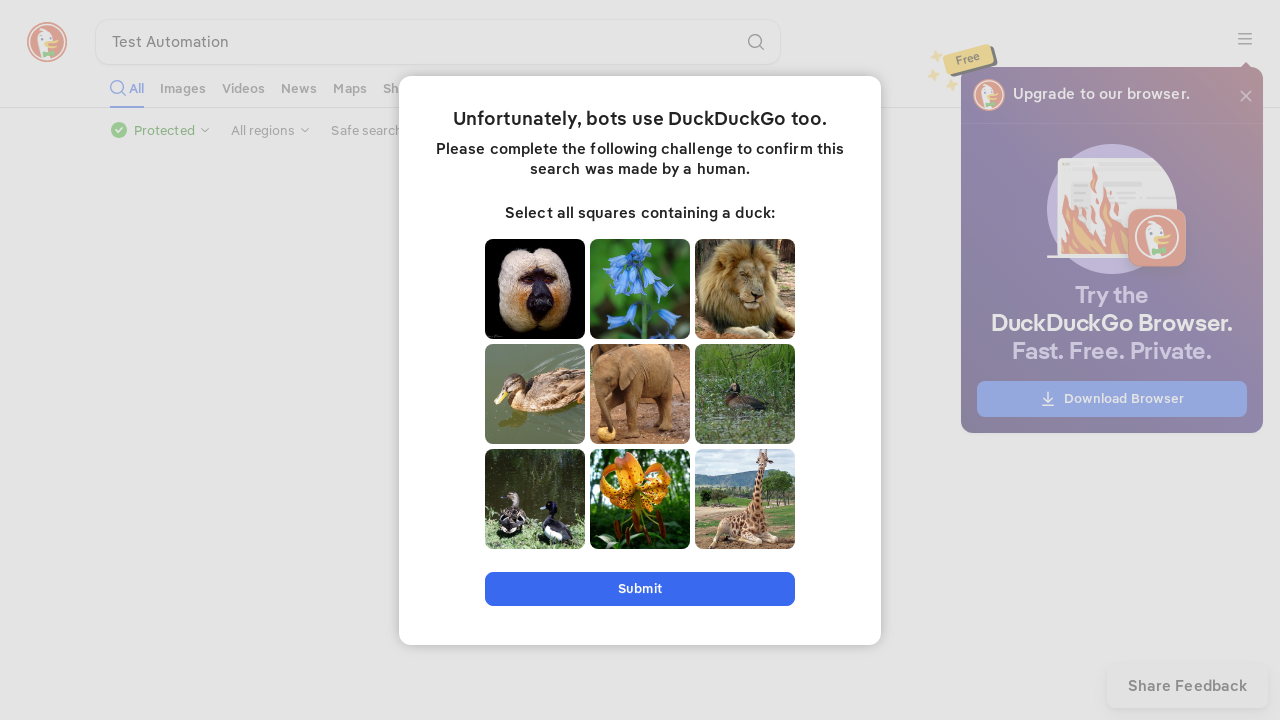

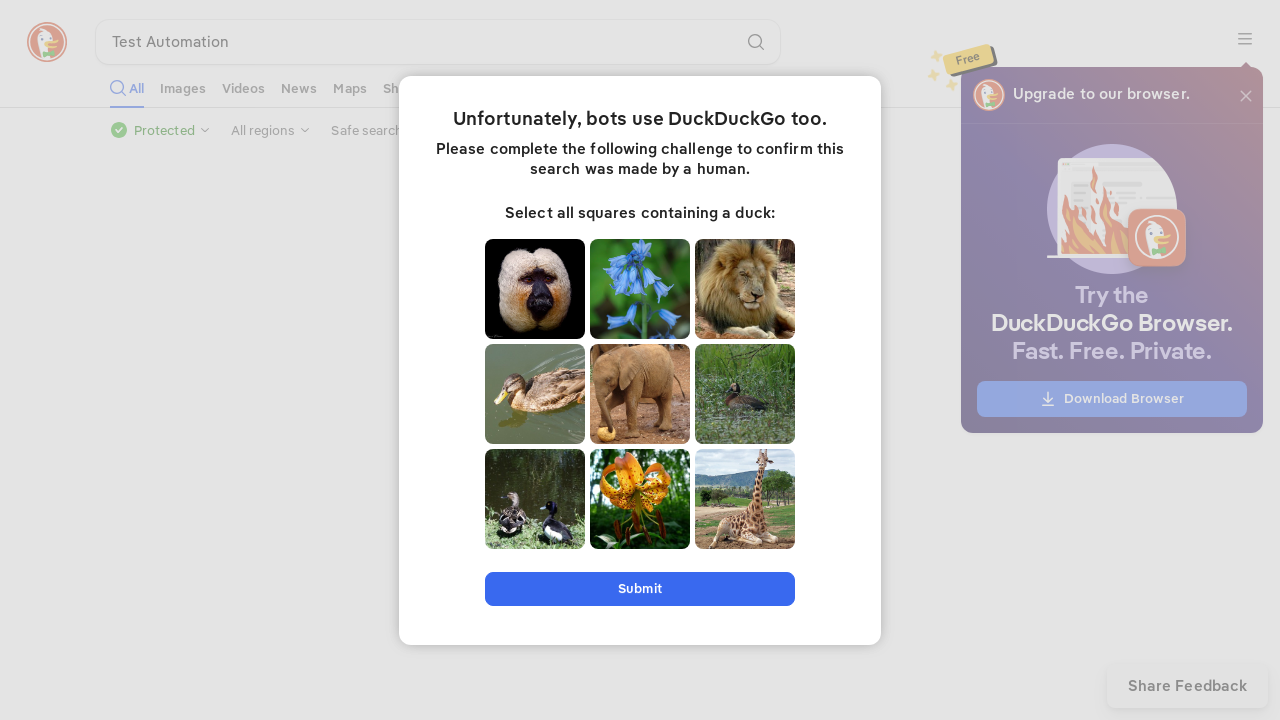